Tests state dropdown selection by selecting different states using various methods (visible text, value, index) and verifying the final selection

Starting URL: https://practice.cydeo.com/dropdown

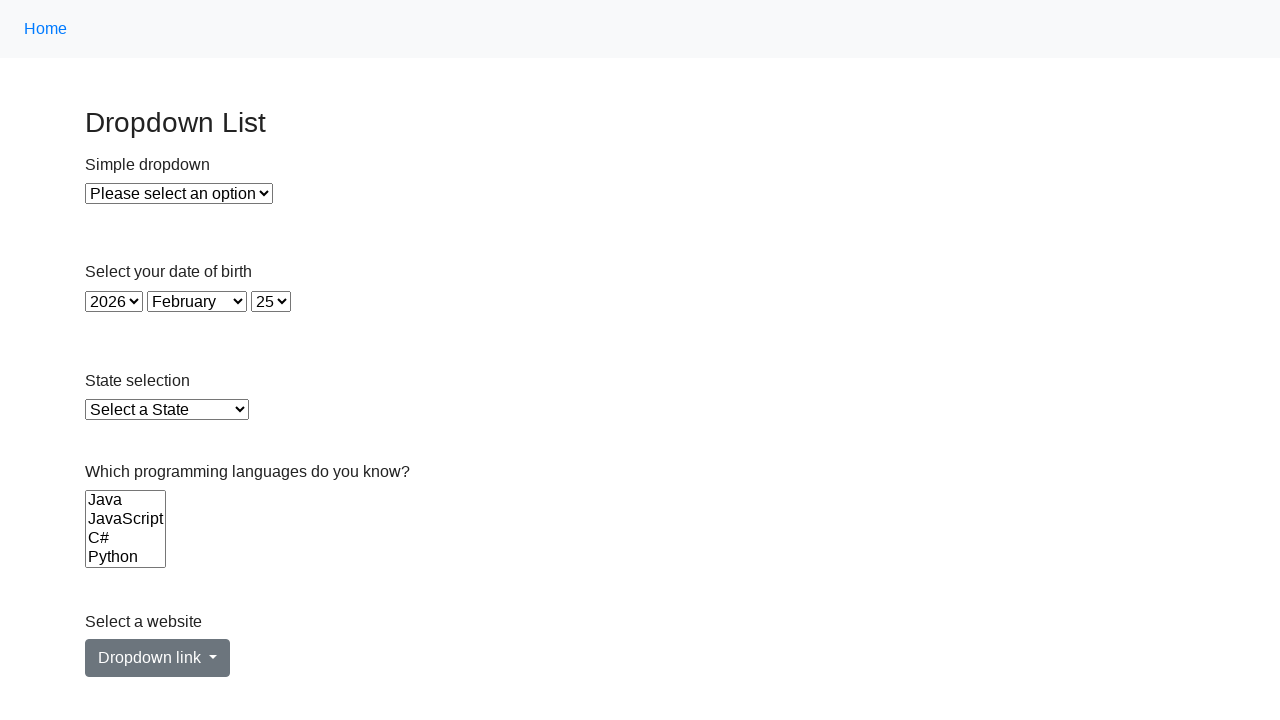

Selected Illinois from state dropdown by visible text on select#state
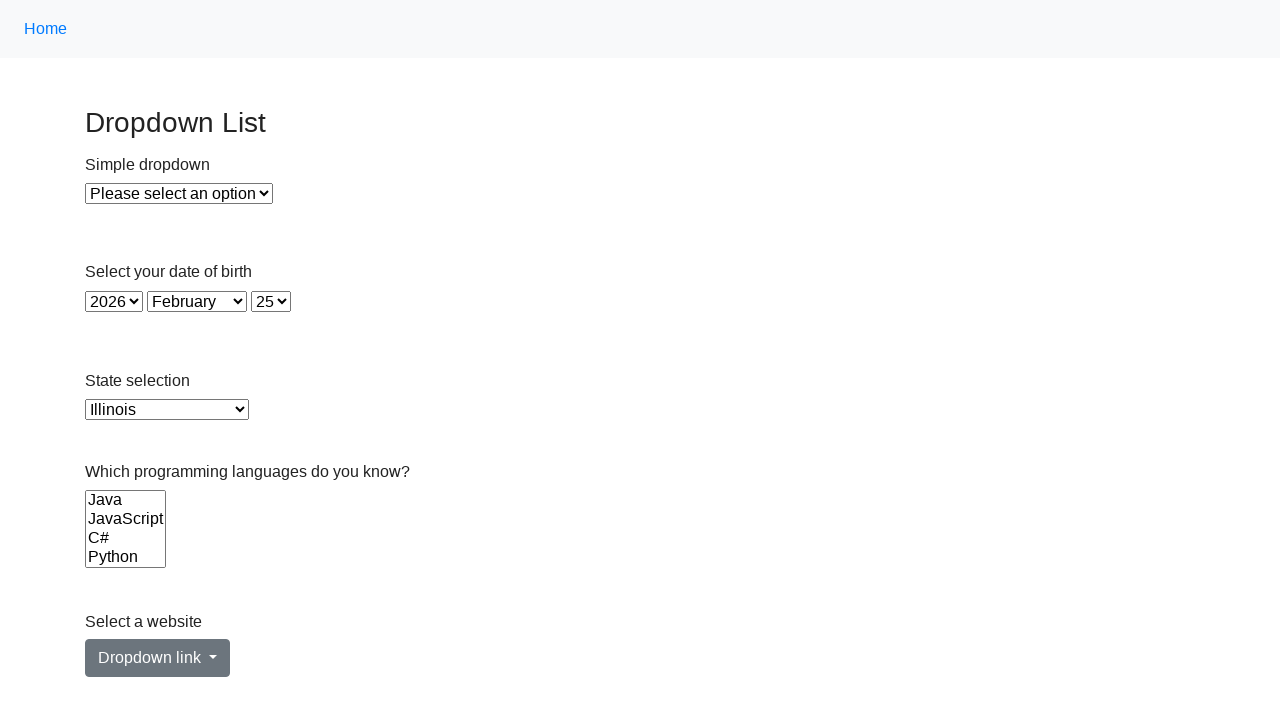

Selected Virginia from state dropdown by value 'VA' on select#state
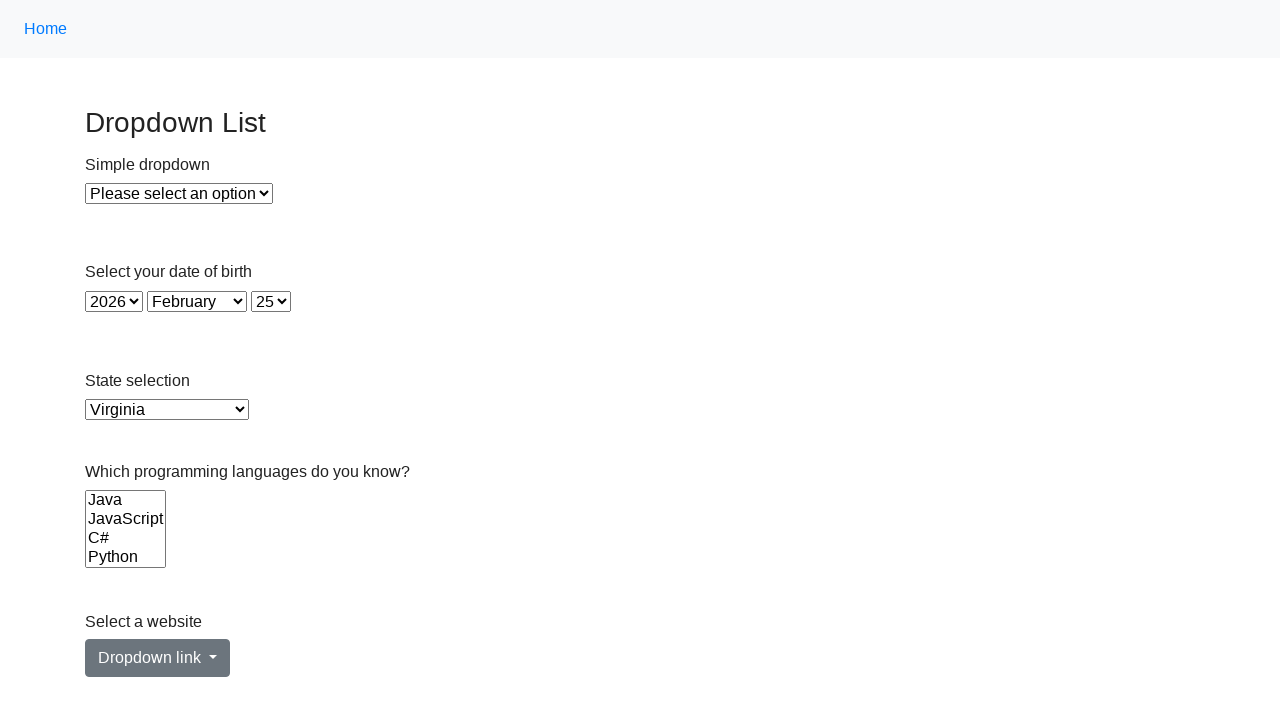

Selected California from state dropdown by visible text on select#state
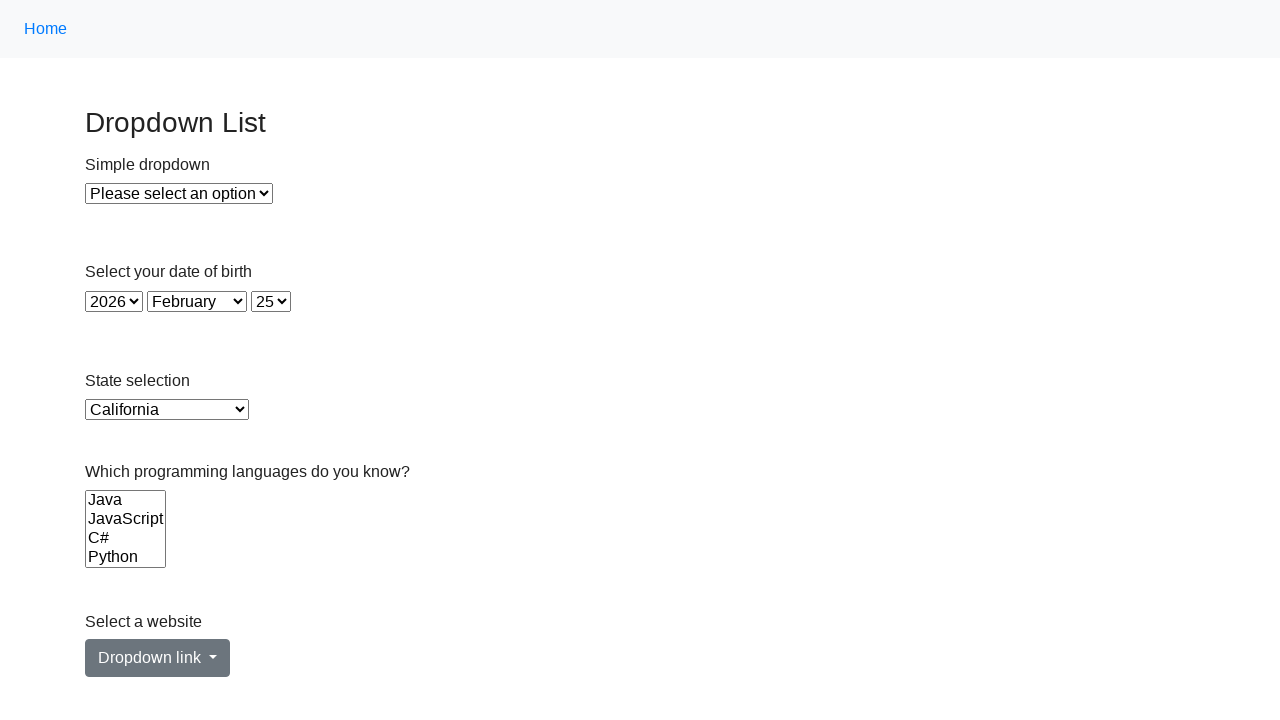

Retrieved currently selected option value
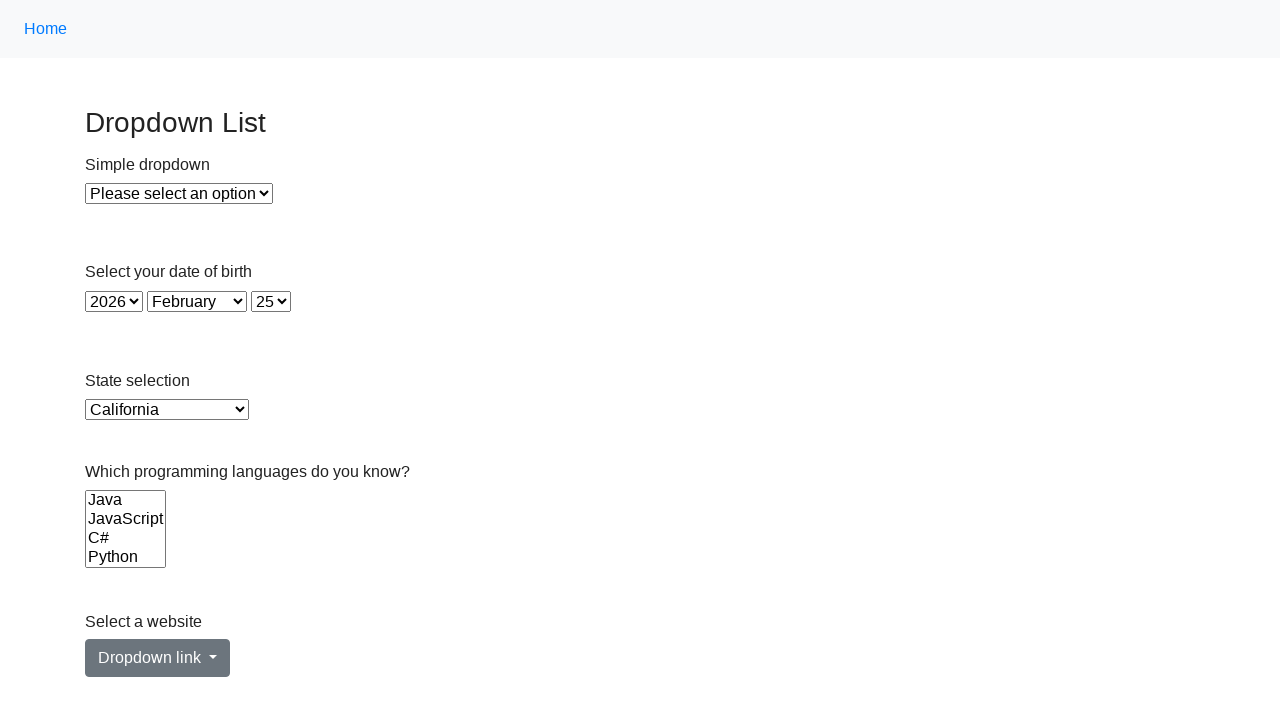

Verified that California is the currently selected state
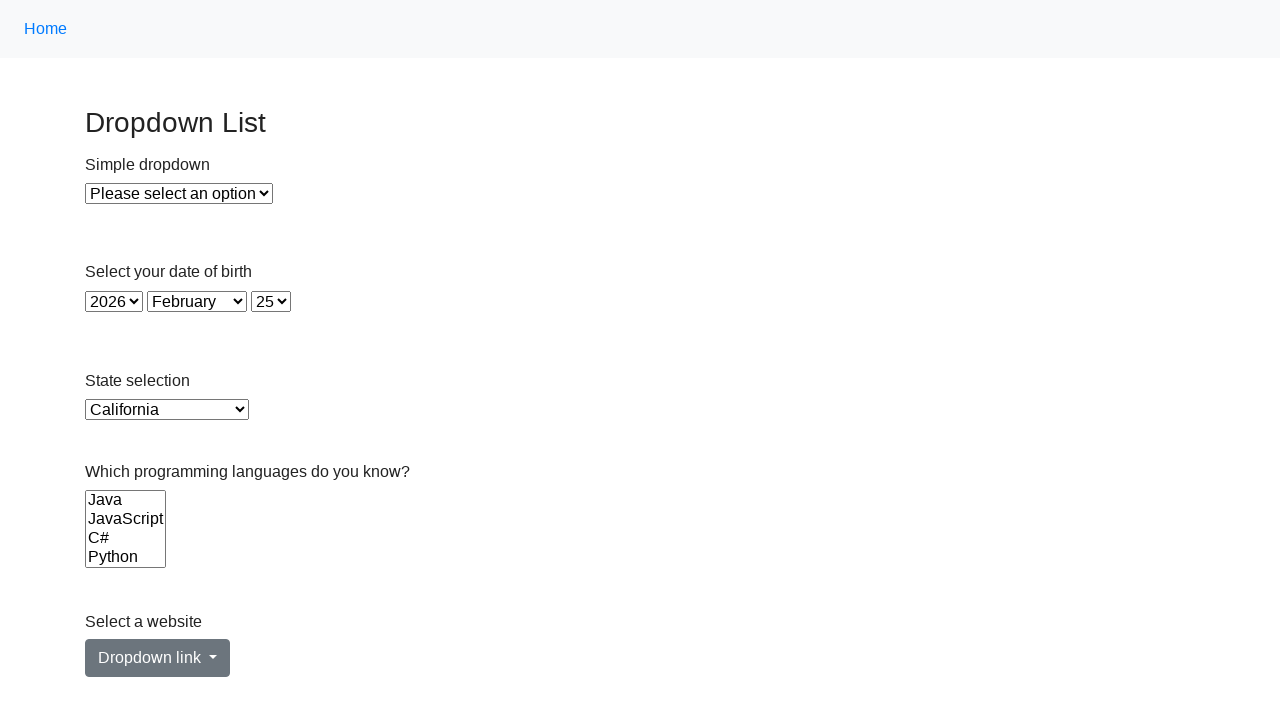

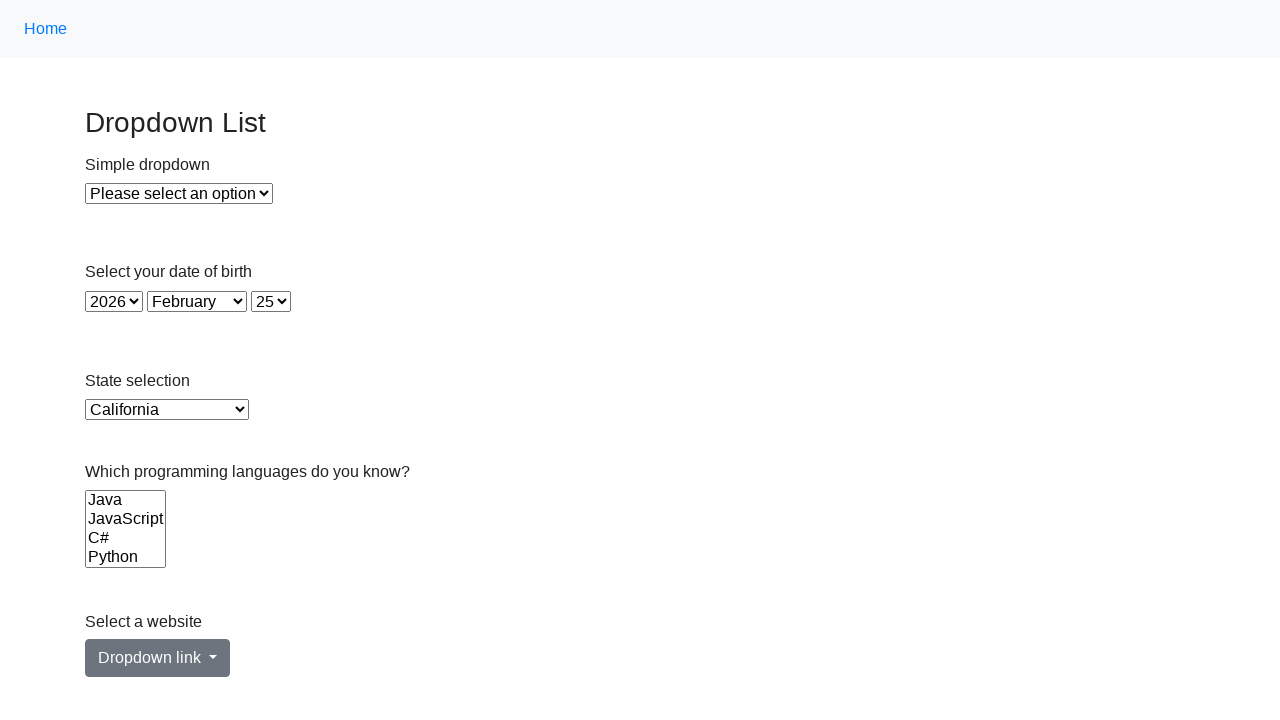